Tests drag and drop functionality on the jQuery UI droppable demo page by dragging a source element onto a target drop zone within an iframe

Starting URL: https://jqueryui.com/droppable/

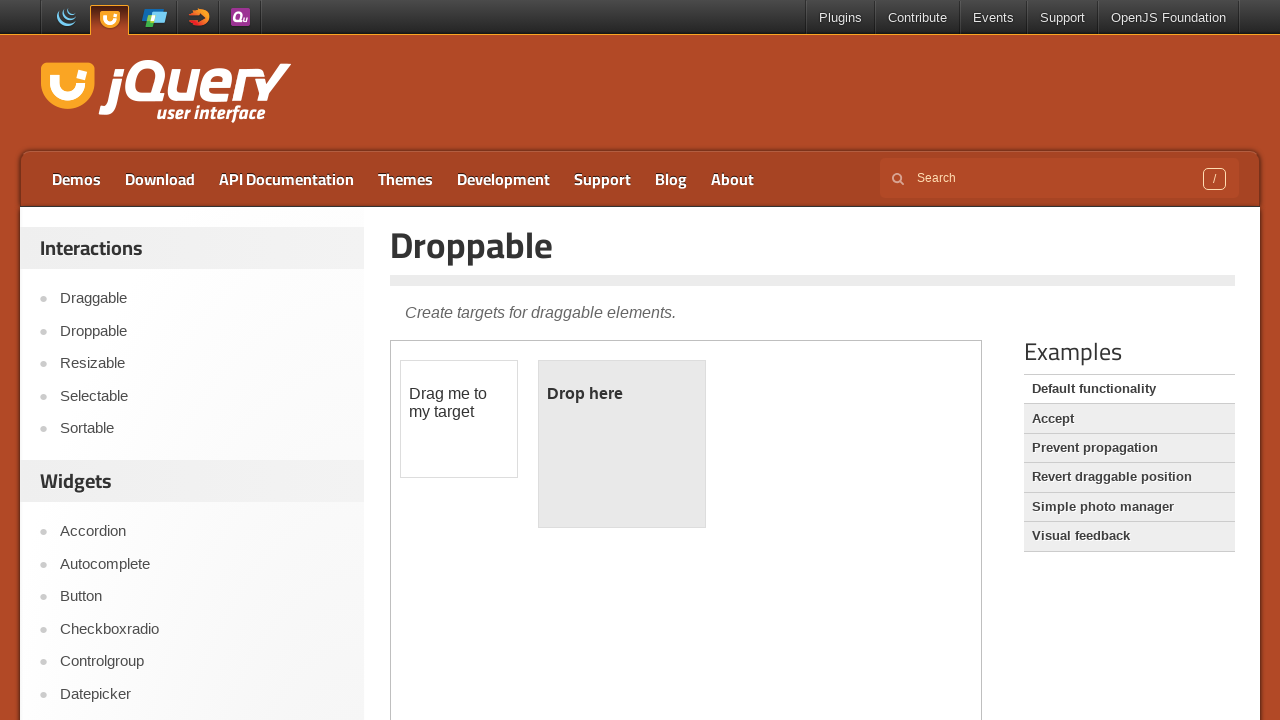

Located the demo iframe for drag and drop functionality
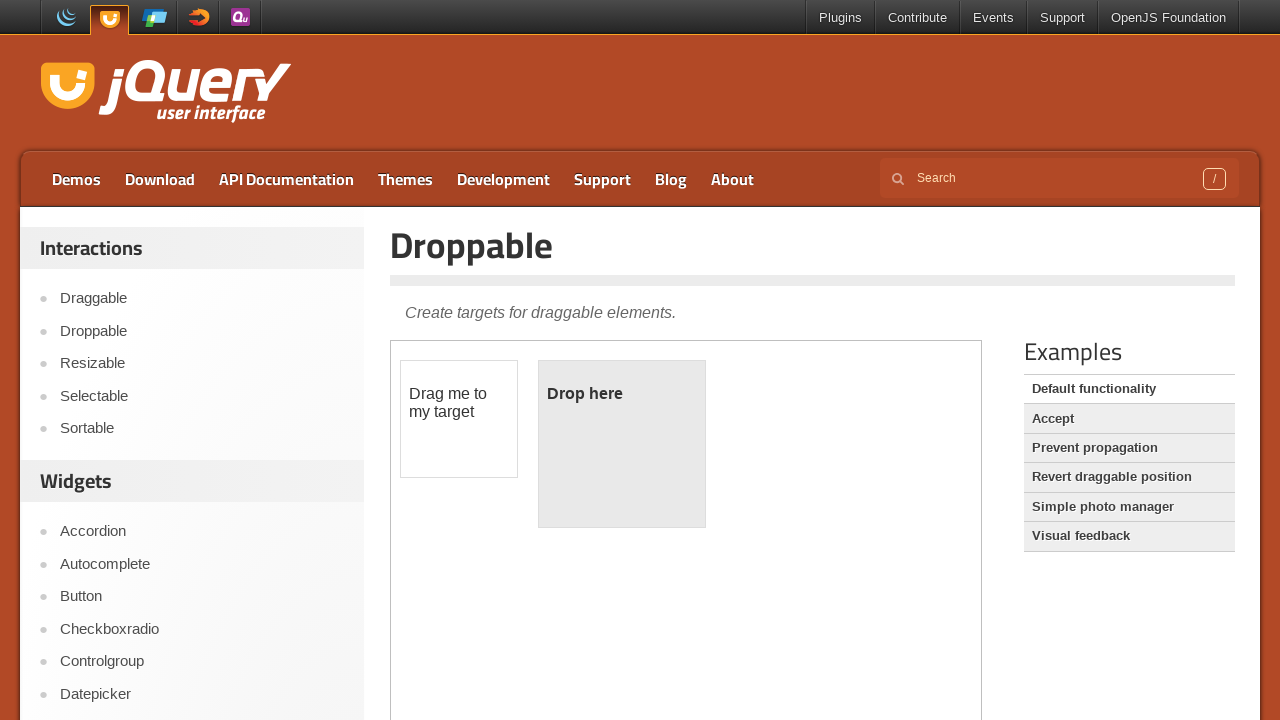

Clicked on the draggable element at (459, 419) on iframe.demo-frame >> internal:control=enter-frame >> #draggable
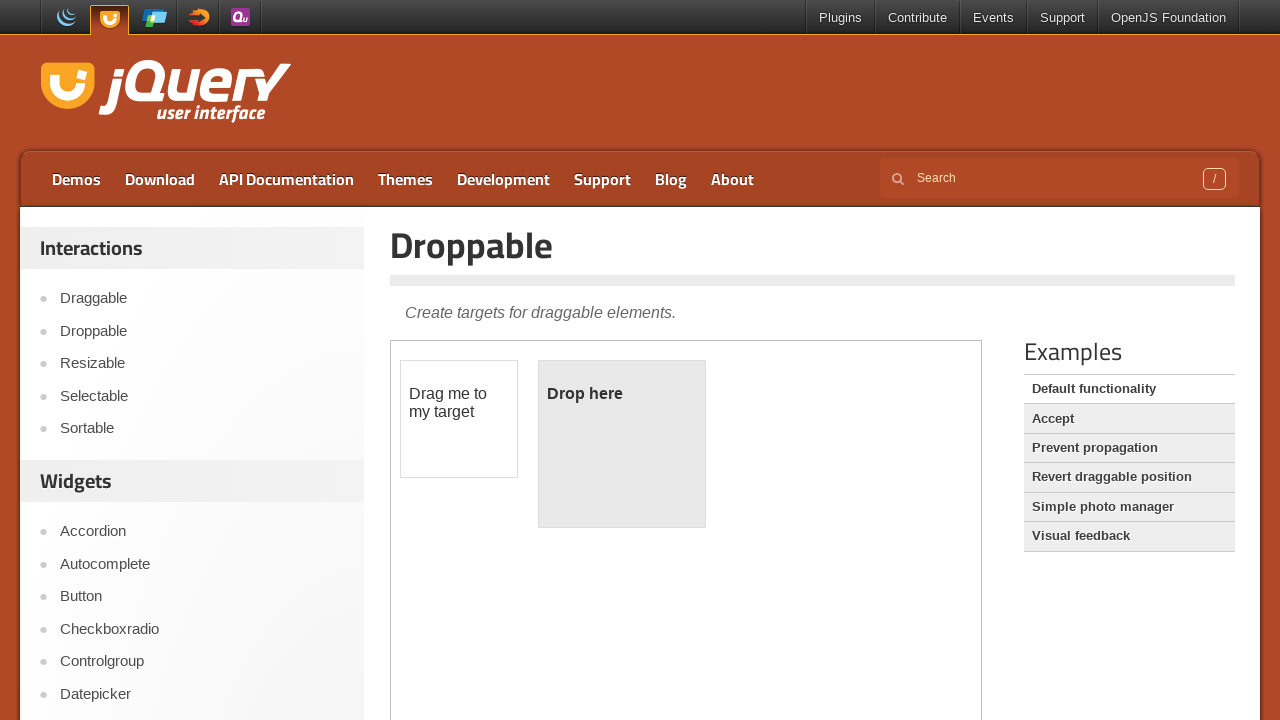

Located source and target elements for drag and drop
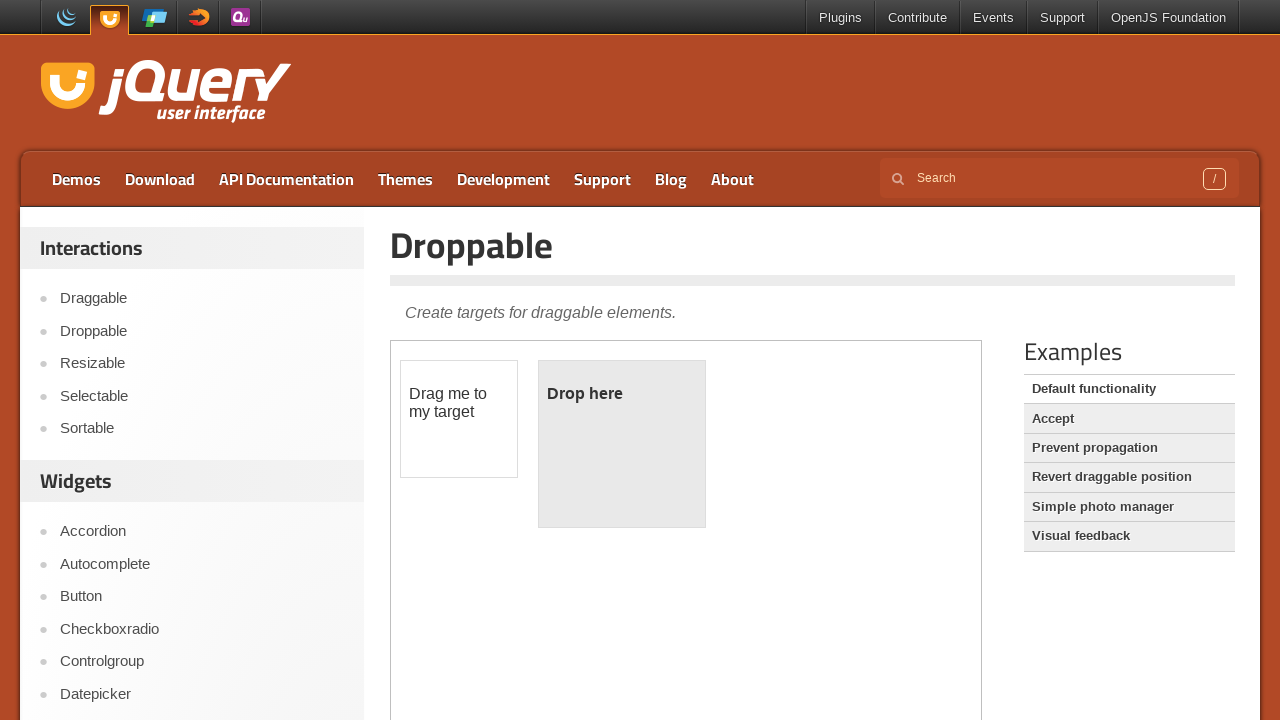

Successfully dragged source element onto the droppable target zone at (622, 444)
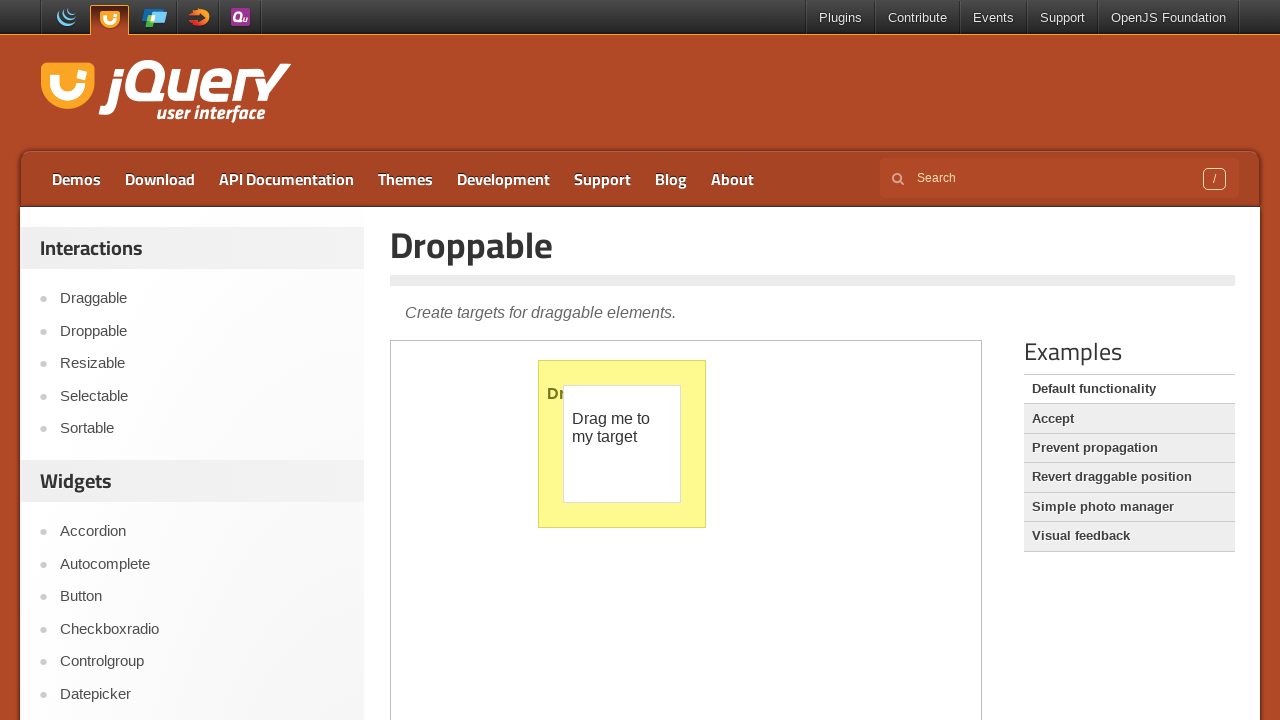

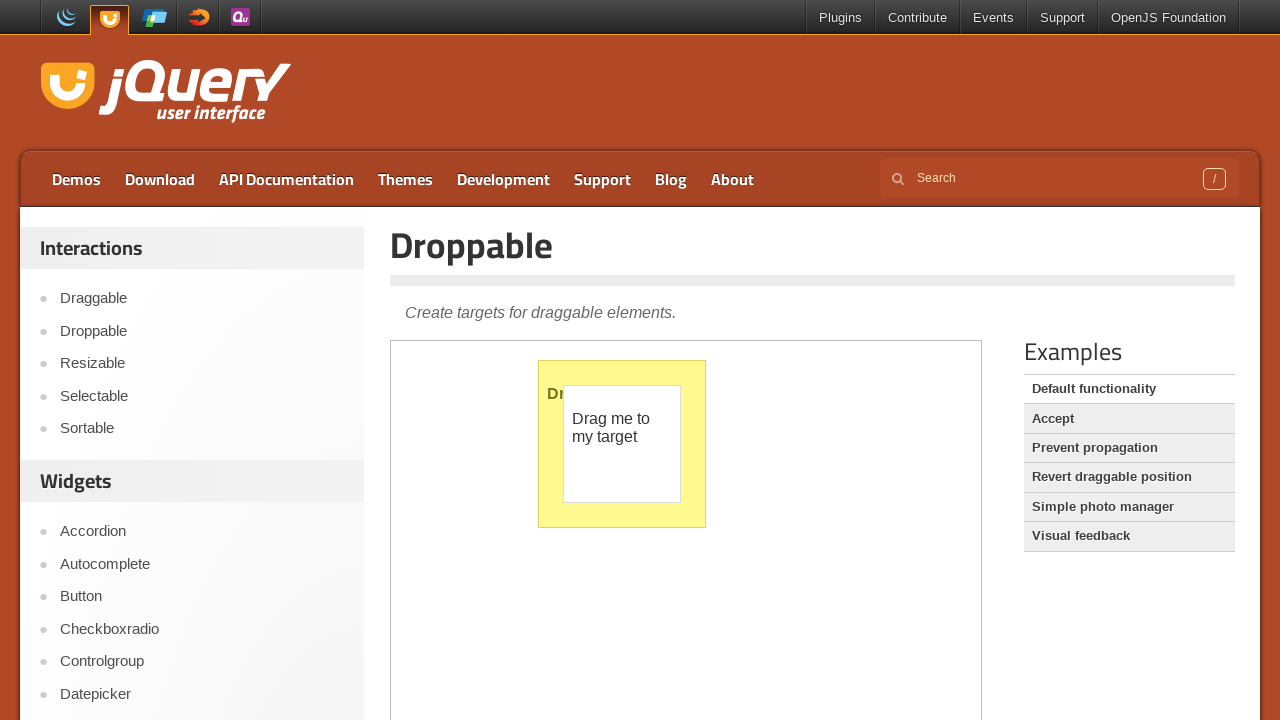